Tests modifying a readonly date input field on 12306.cn by removing the readonly attribute via JavaScript and setting a new date value

Starting URL: https://www.12306.cn/index/

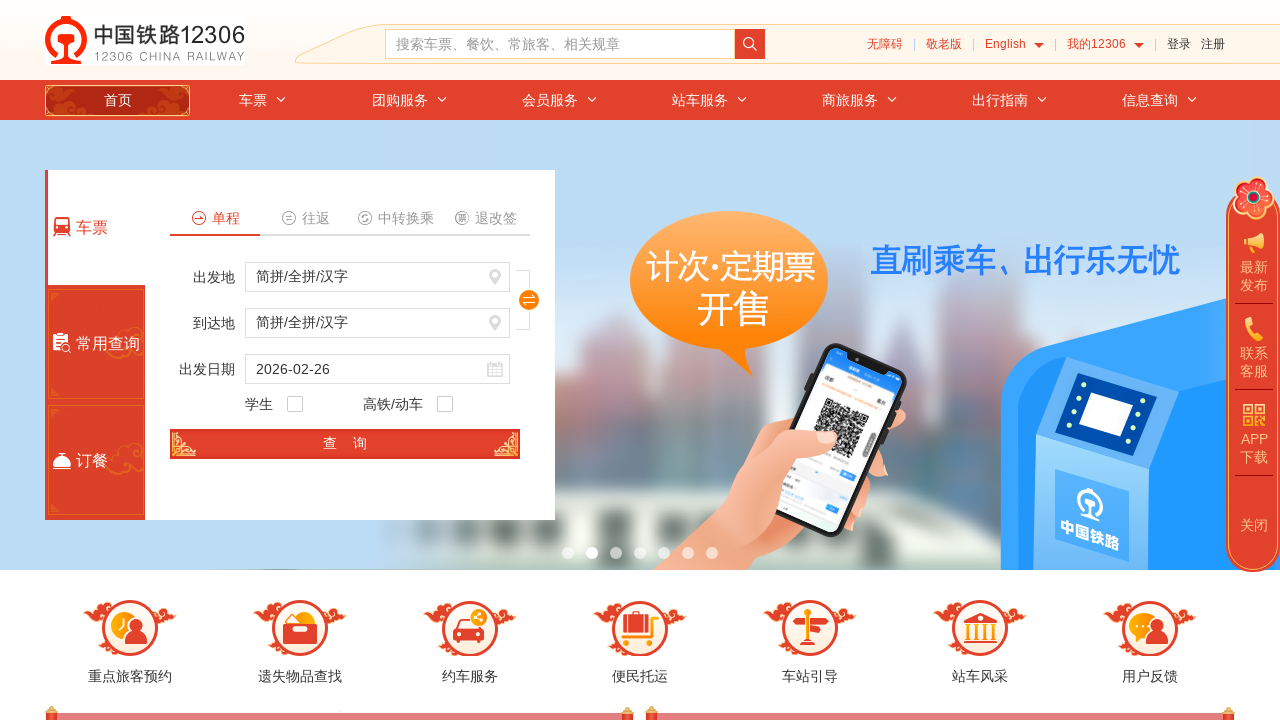

Removed readonly attribute from train_date input field via JavaScript
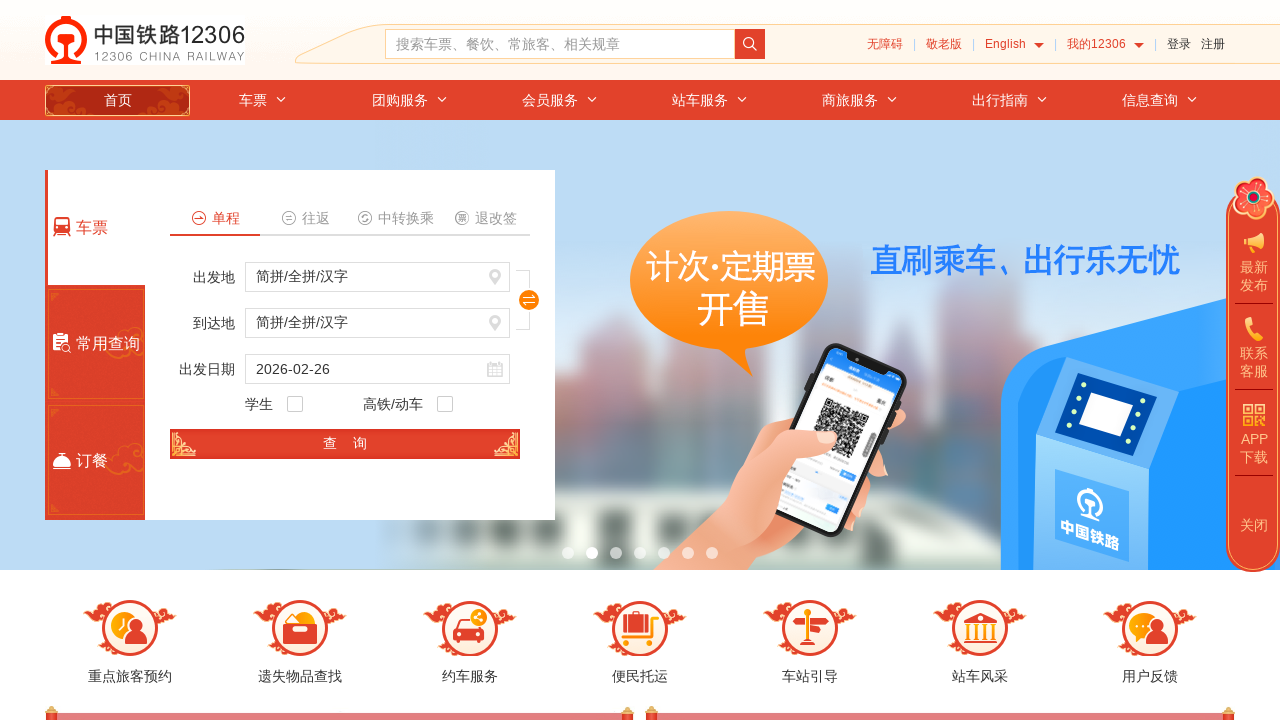

Set train_date field value to '2021-01-30' via JavaScript
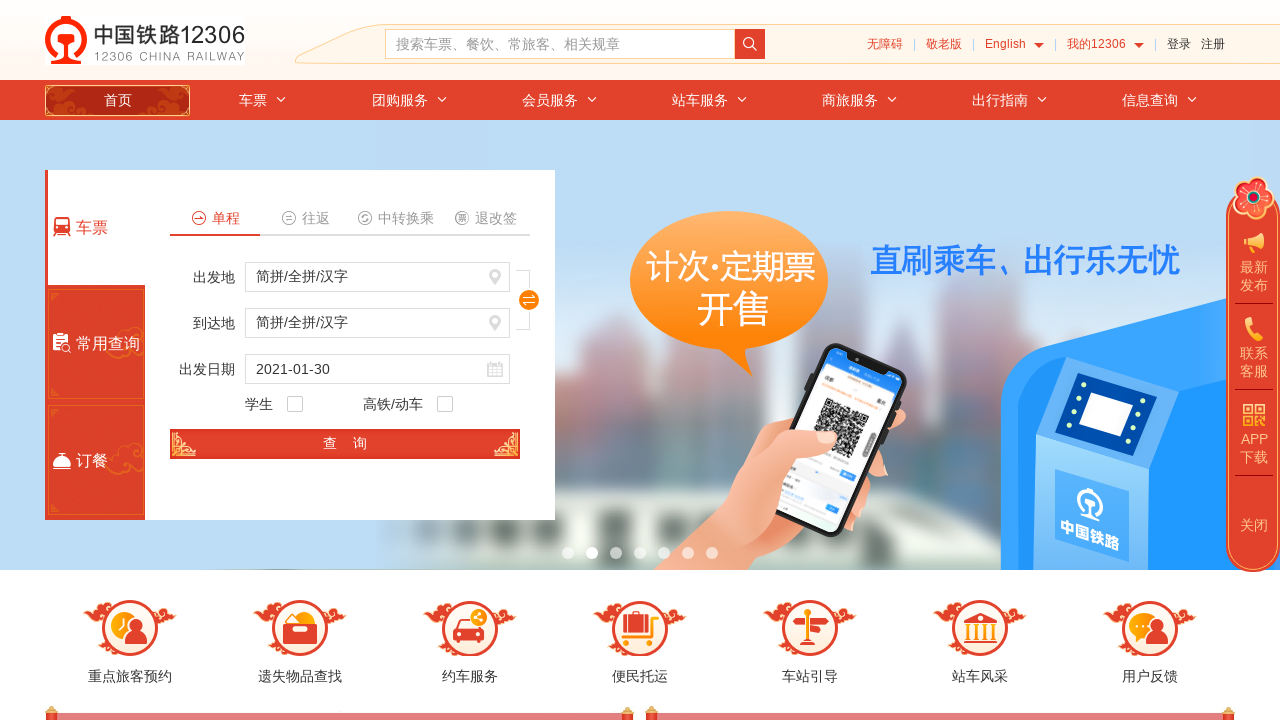

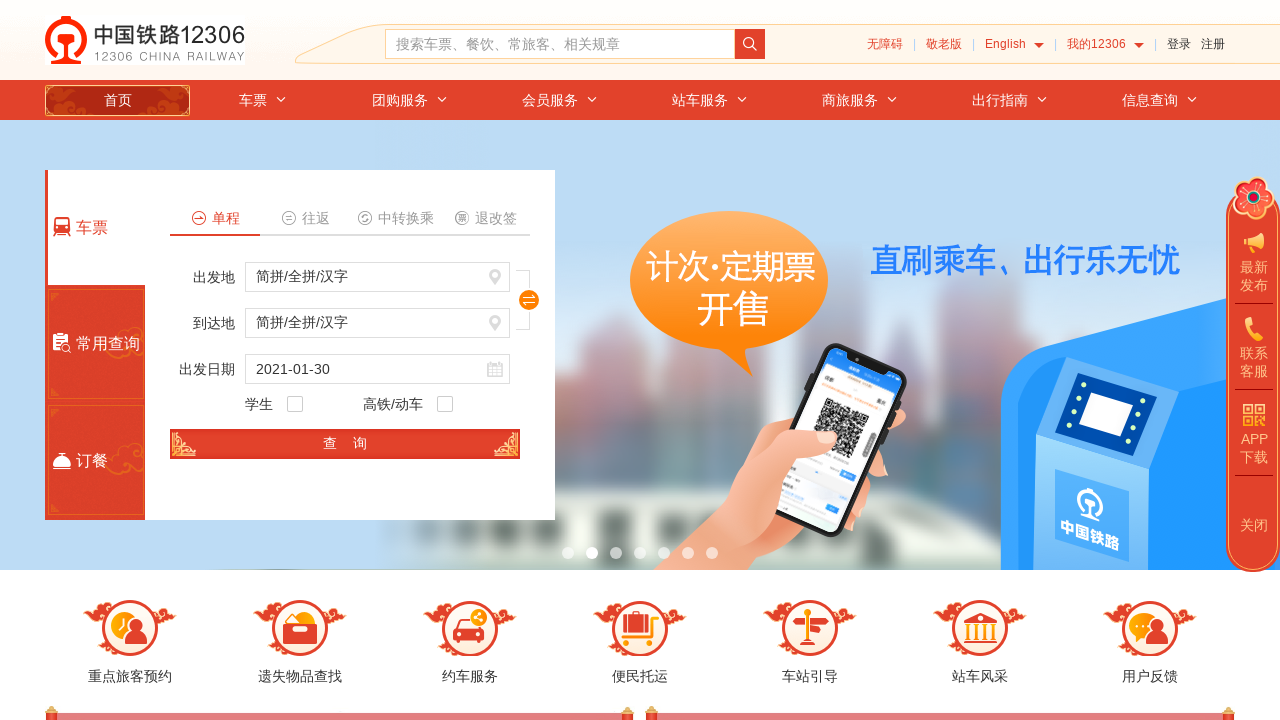